Tests synchronization by clicking a button and checking if a checkbox element appears after a delay

Starting URL: http://atidcollege.co.il/Xamples/ex_synchronization.html

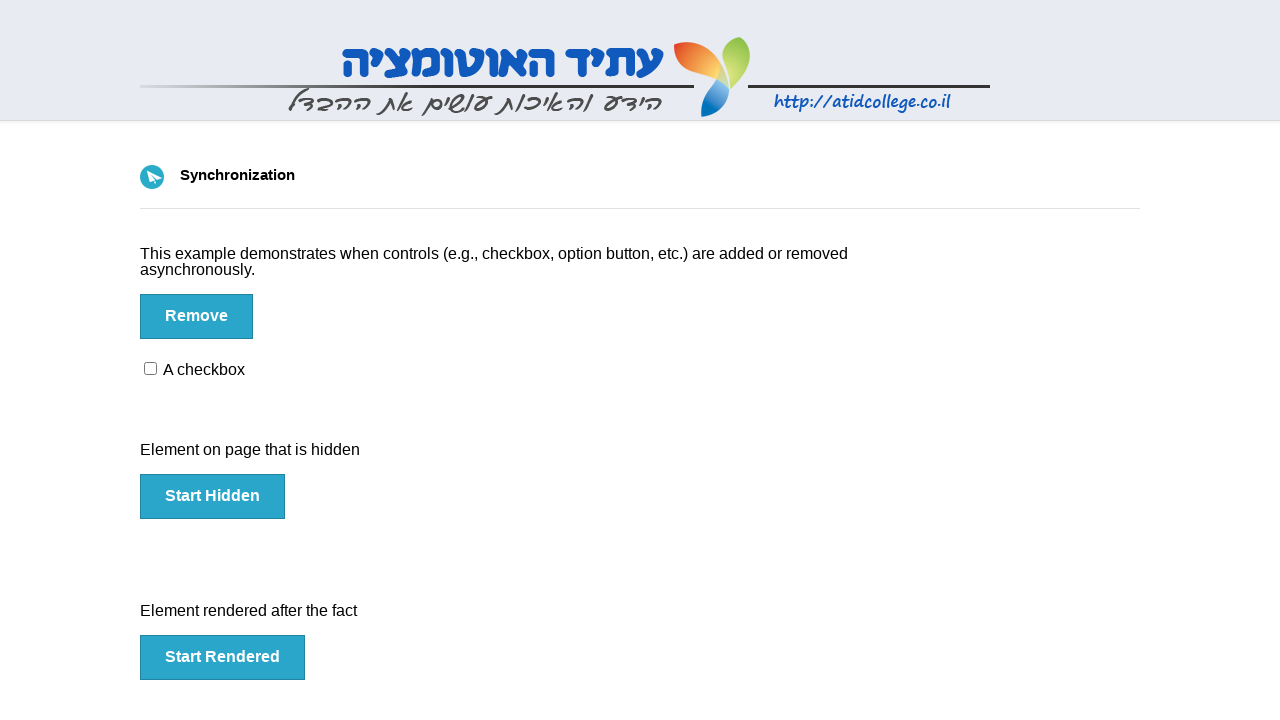

Clicked button to trigger element appearance at (196, 316) on #btn
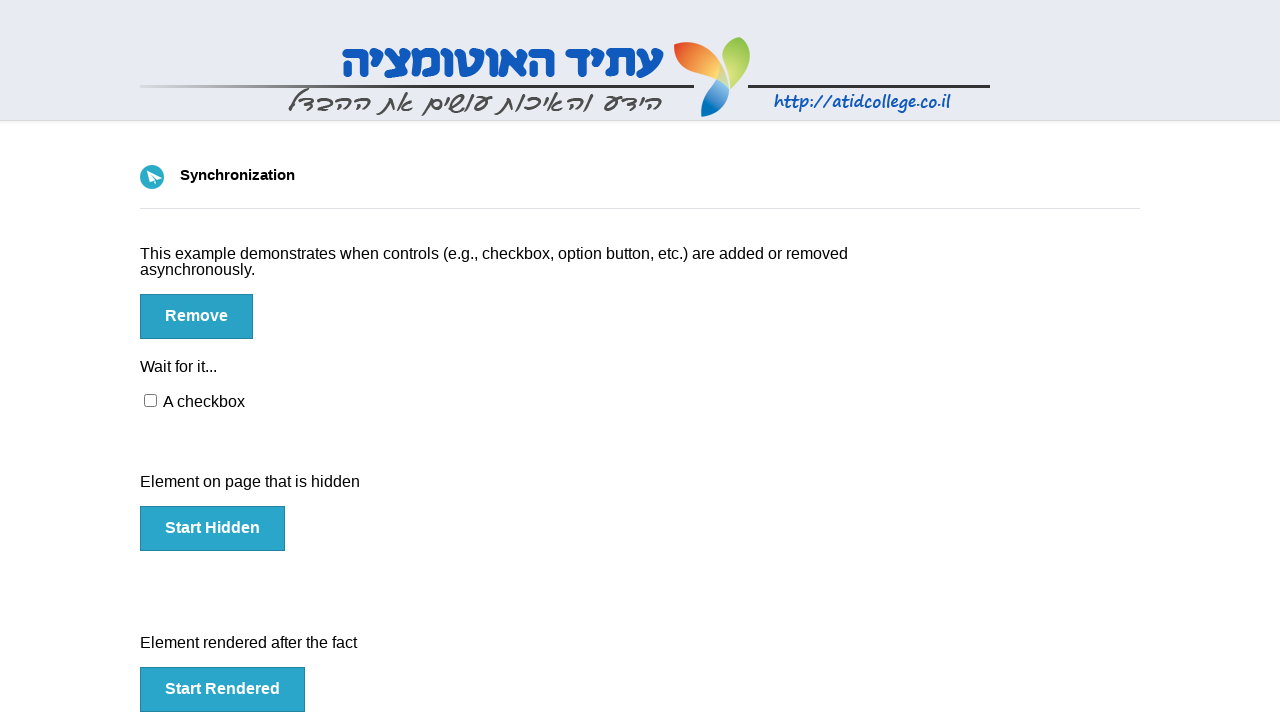

Checkbox element appeared after button click
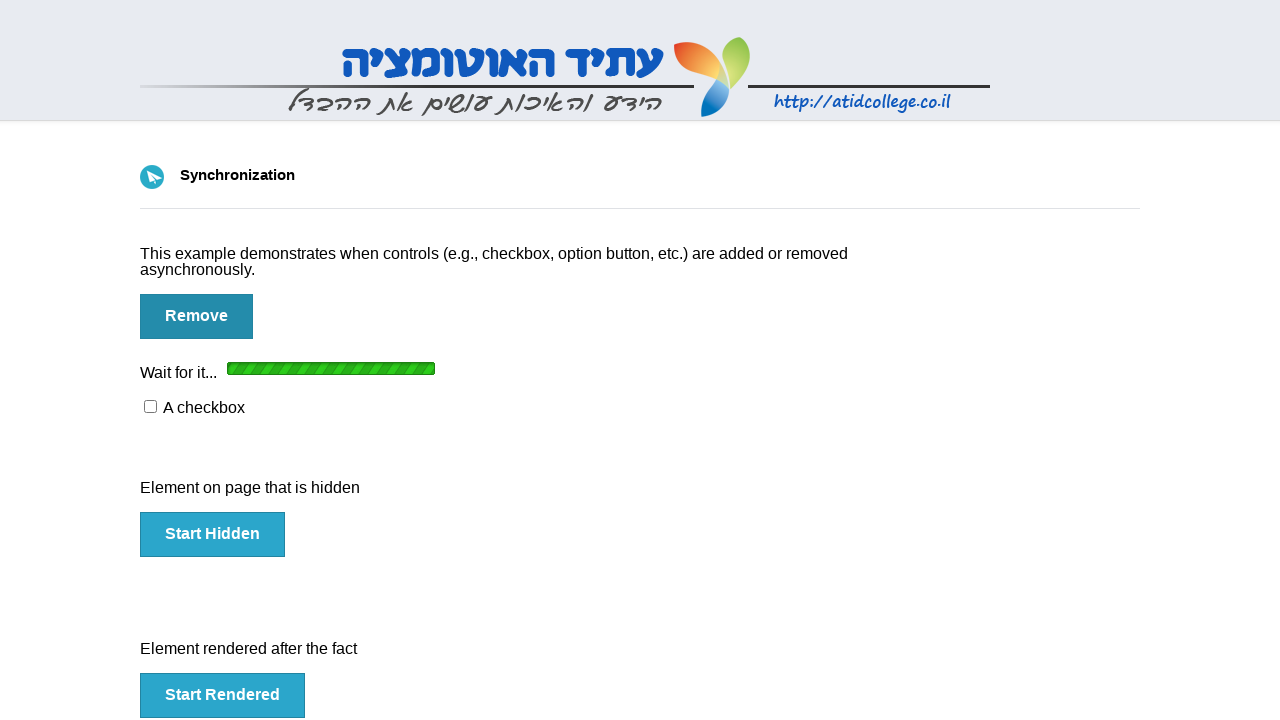

Element not found or timeout: Locator.is_visible: Error: strict mode violation: locator("#checkbox") resolved to 2 elements:
    1) <div id="checkbox">…</div> aka get_by_text("A checkbox")
    2) <input id="checkbox" type="checkbox"/> aka get_by_role("checkbox")

Call log:
    - checking visibility of locator("#checkbox")

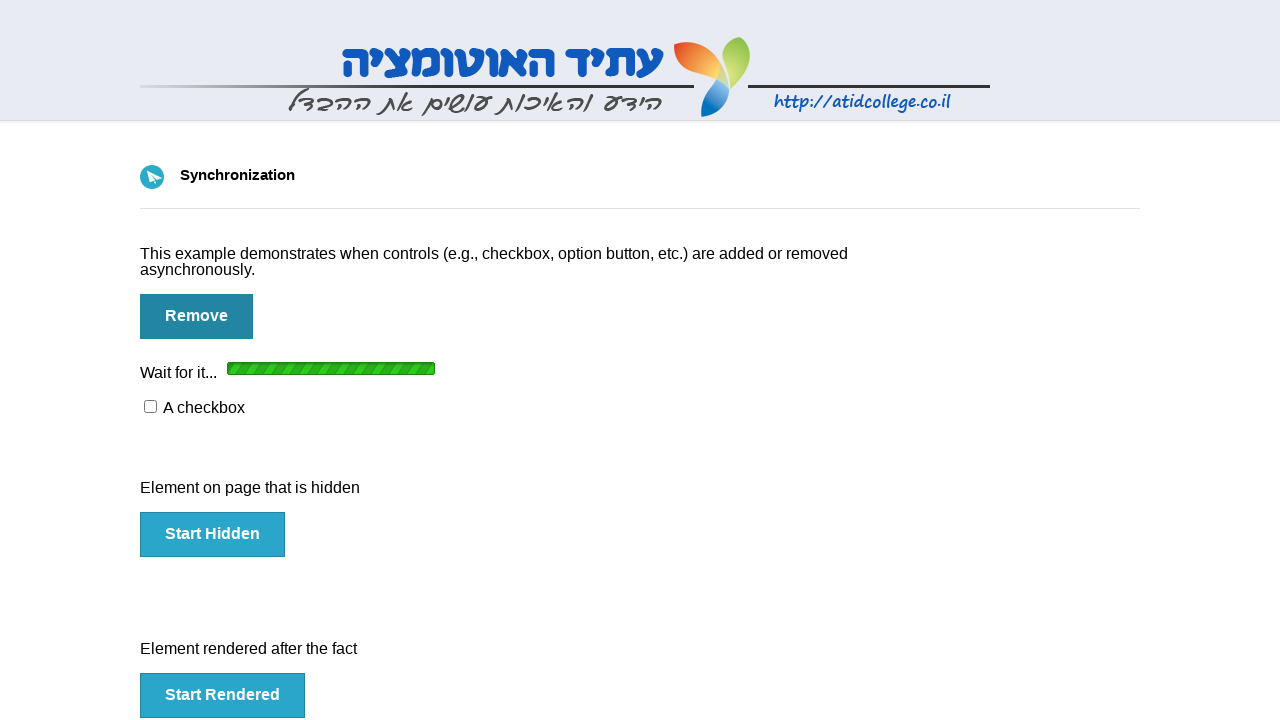

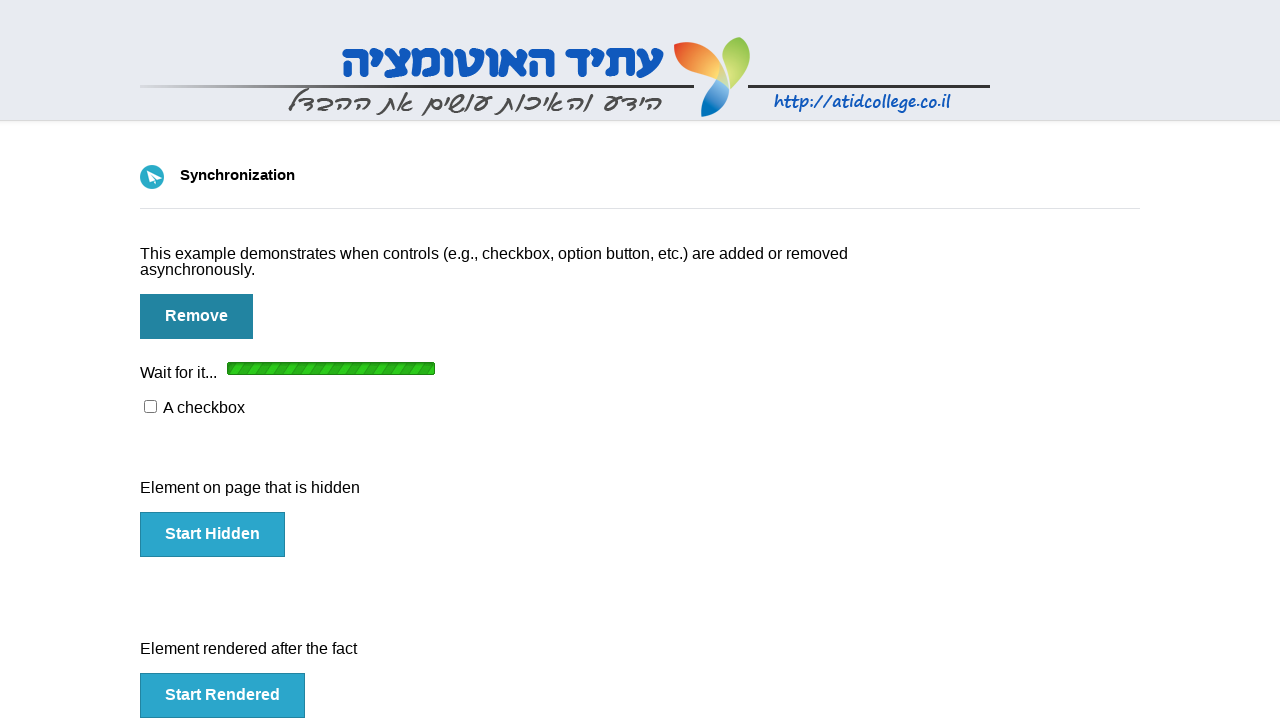